Tests various JavaScript executor functions on nopCommerce demo site including page refresh and scrolling operations

Starting URL: https://demo.nopcommerce.com/

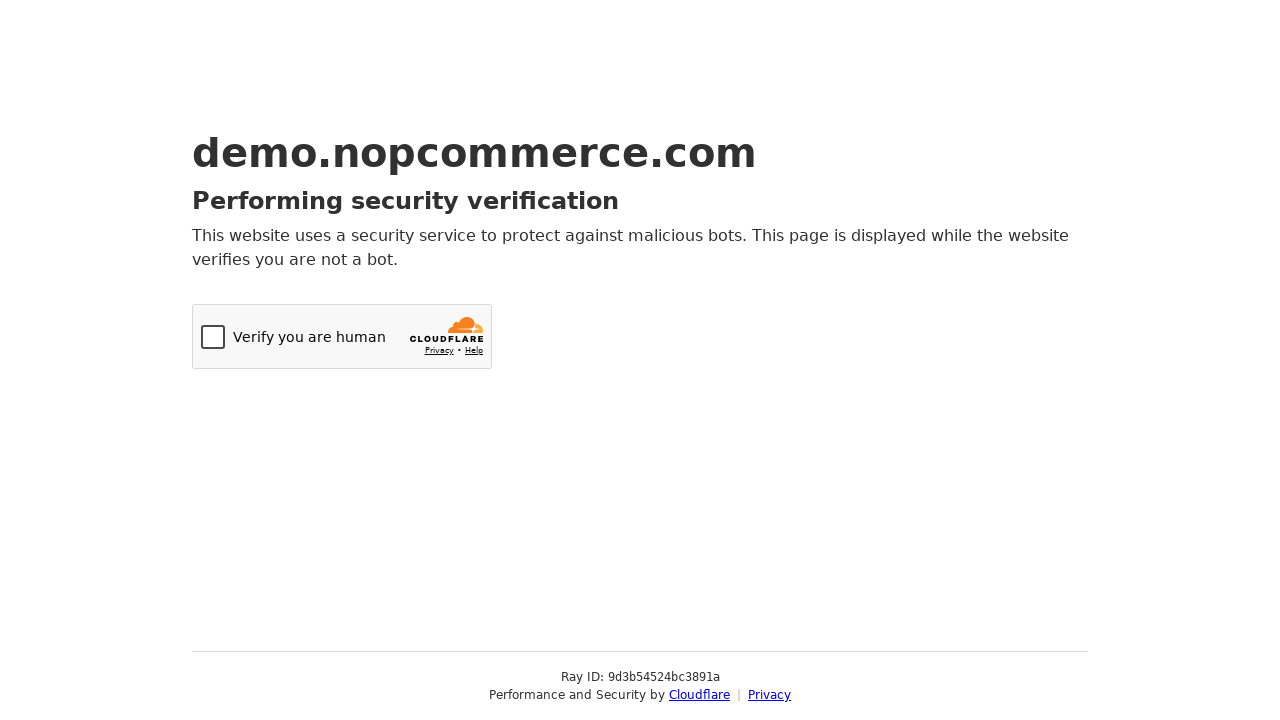

Refreshed the page using JavaScript location.reload()
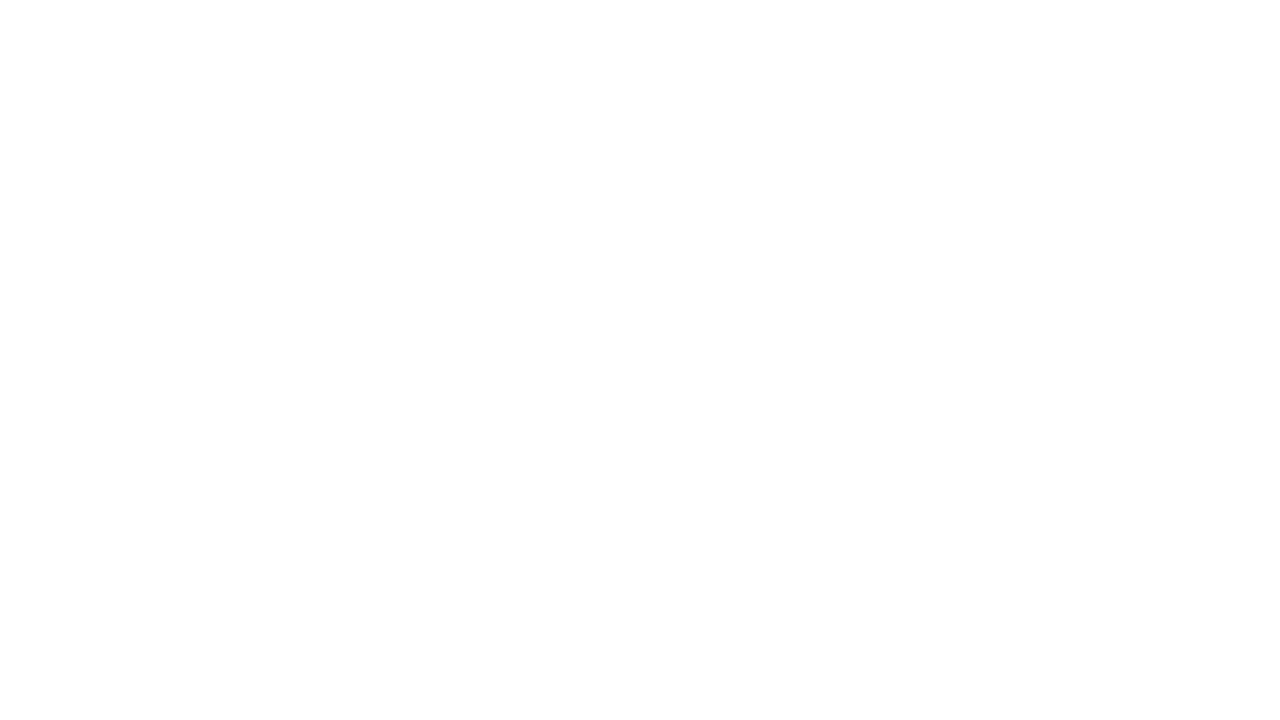

Scrolled down to the bottom of the page
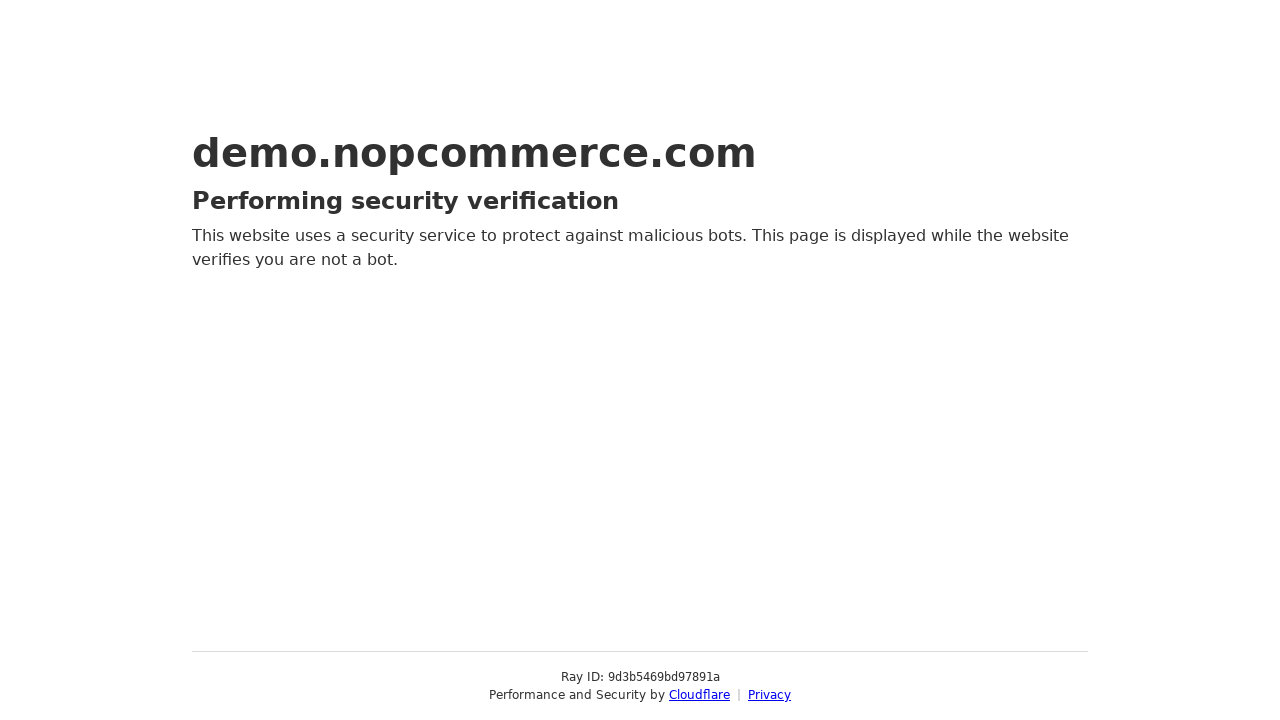

Scrolled back to the top of the page
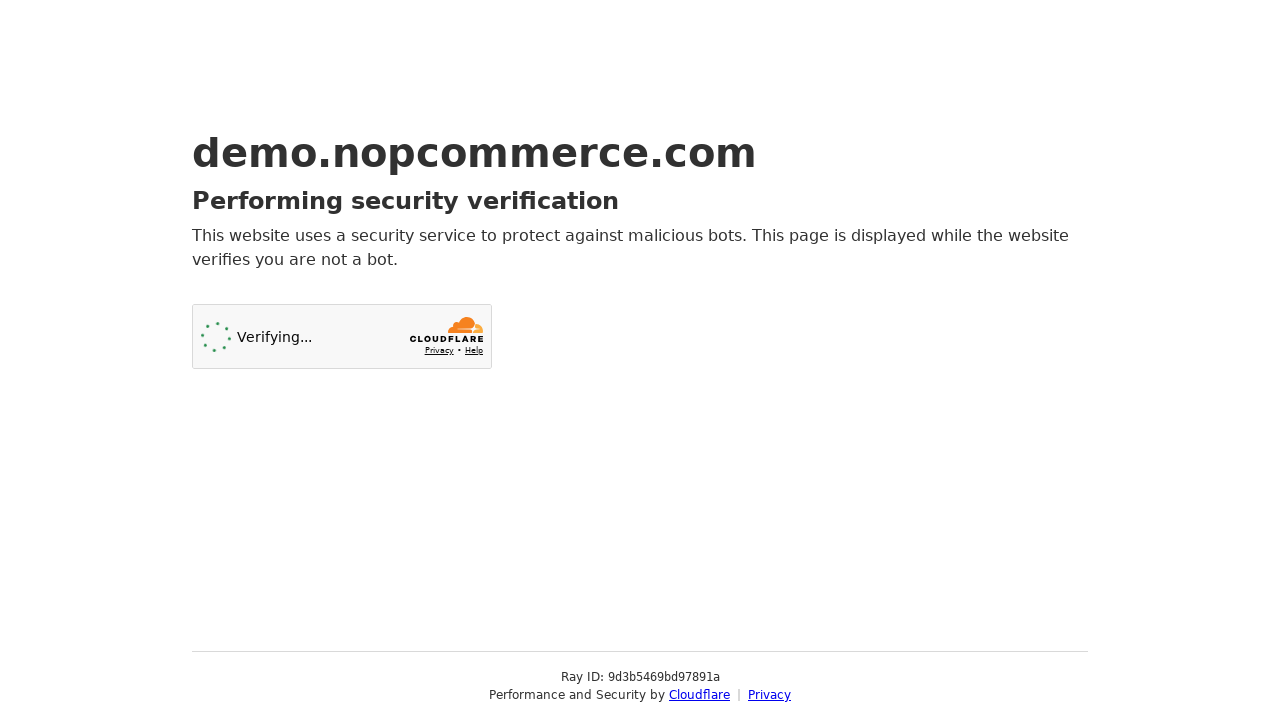

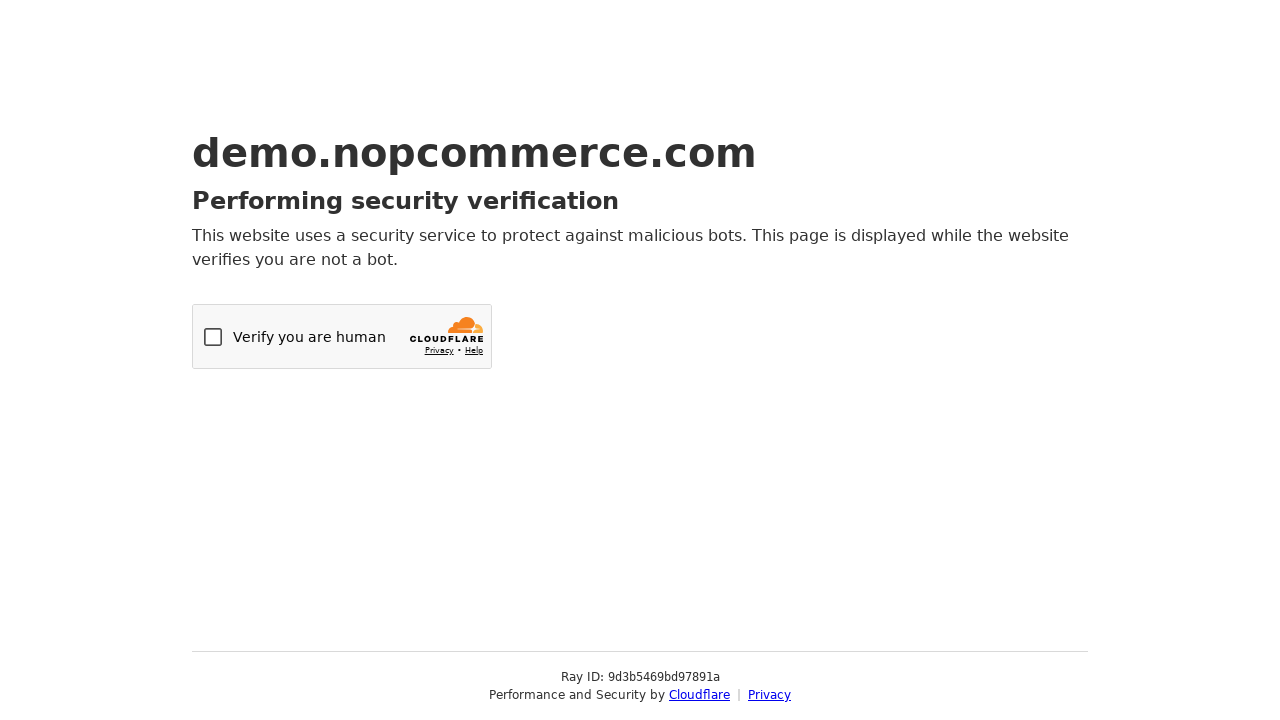